Tests FAQ accordion dropdown by clicking the sixth question button about scooter battery charge

Starting URL: https://qa-scooter.praktikum-services.ru/

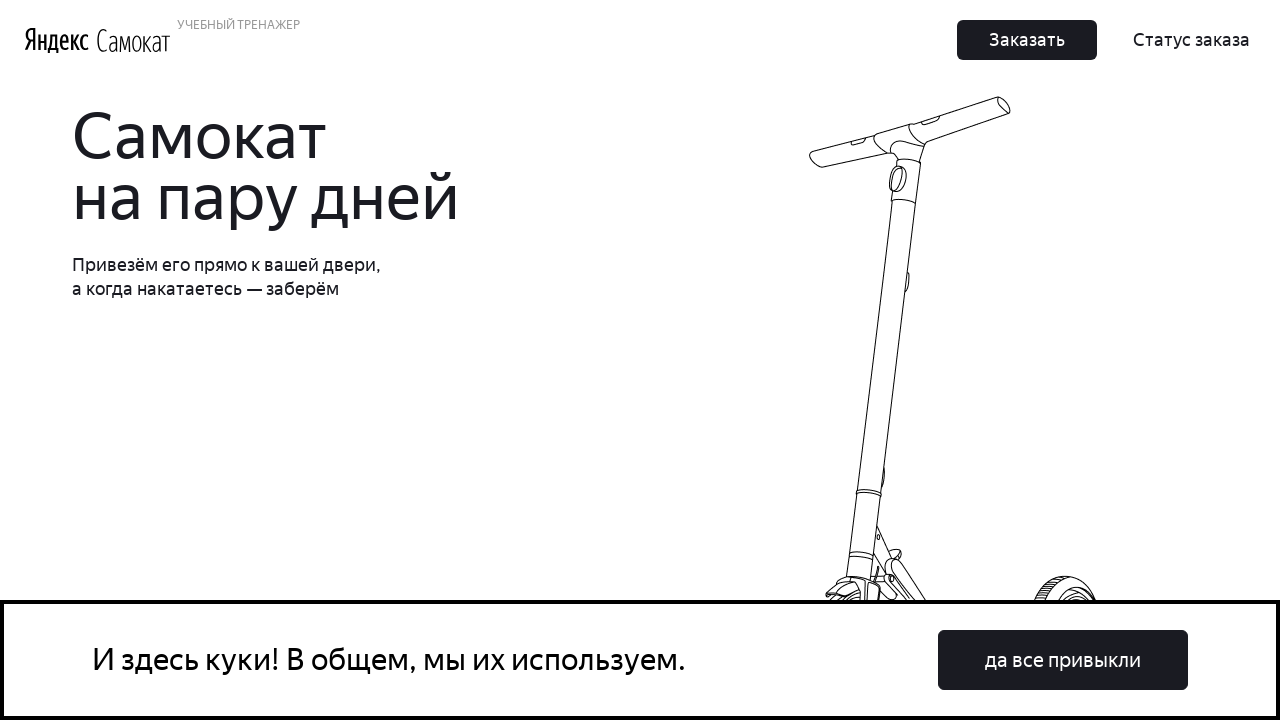

Clicked the sixth FAQ accordion heading (button for scooter battery charge question) at (967, 381) on #accordion__heading-5
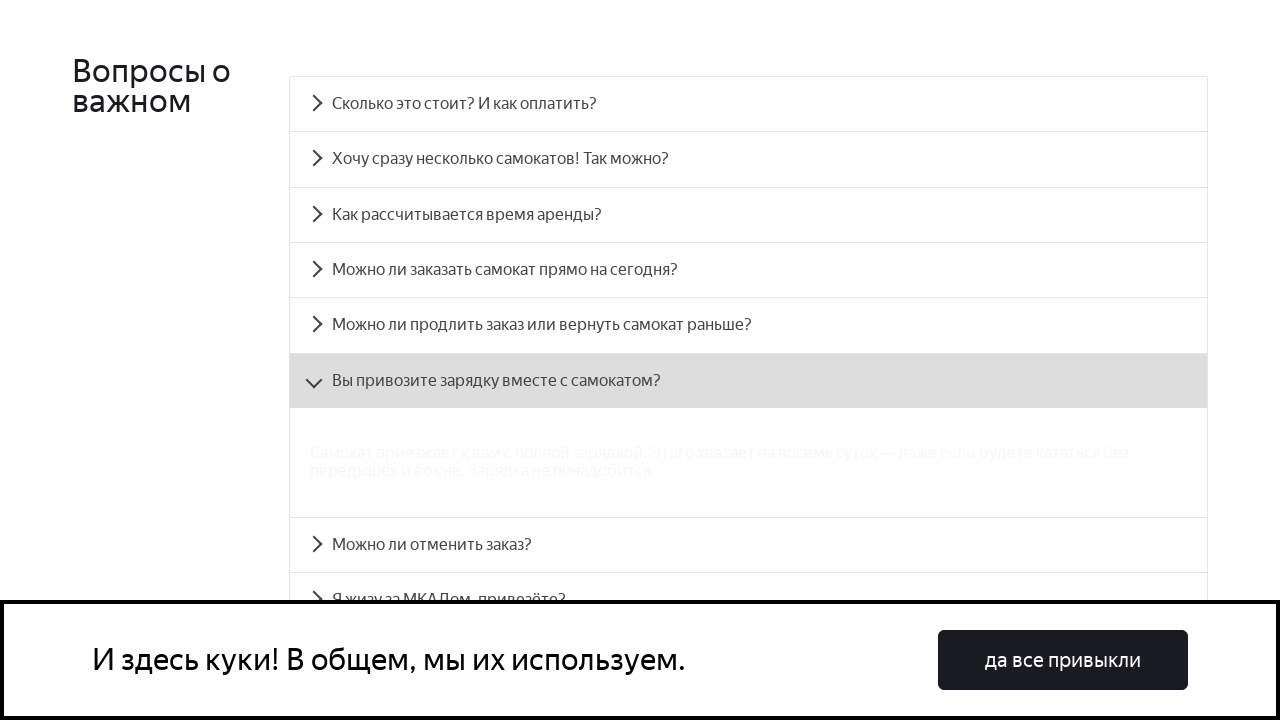

Waited for the sixth accordion answer panel to be visible
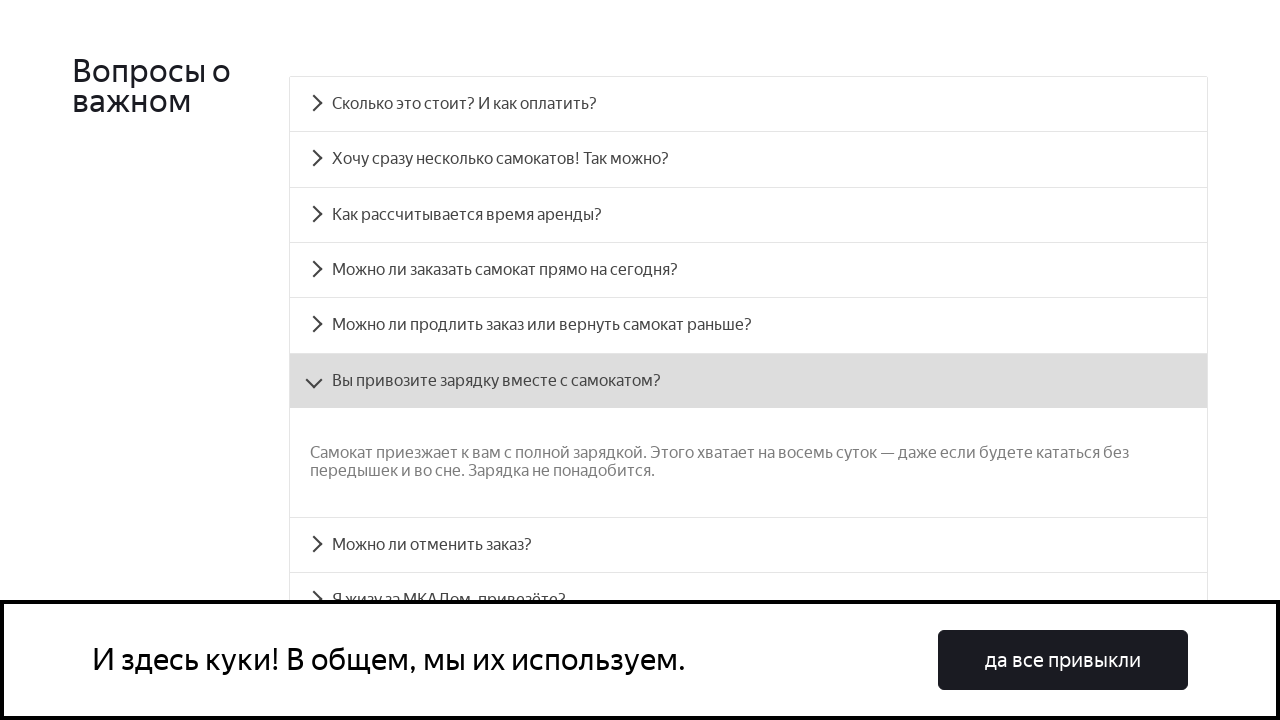

Located the accordion answer panel element
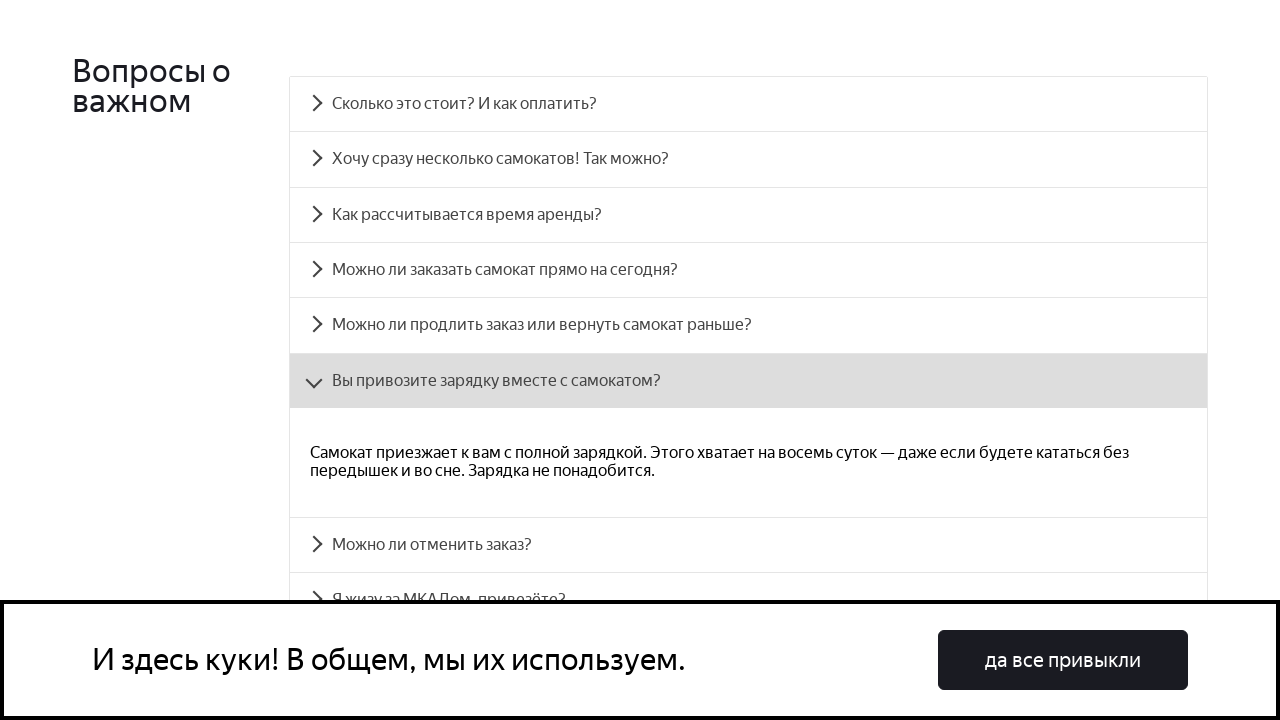

Verified the expected answer text 'Самокат приезжает к вам с полной зарядкой' is displayed in the accordion panel
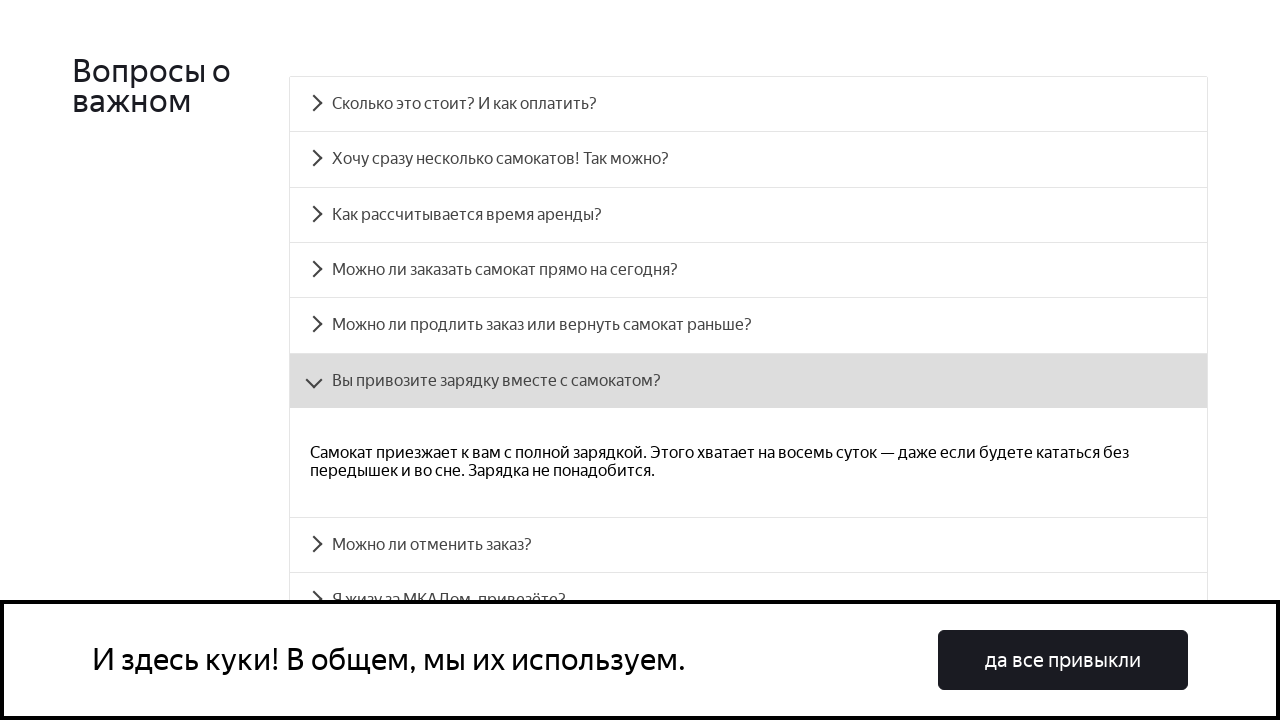

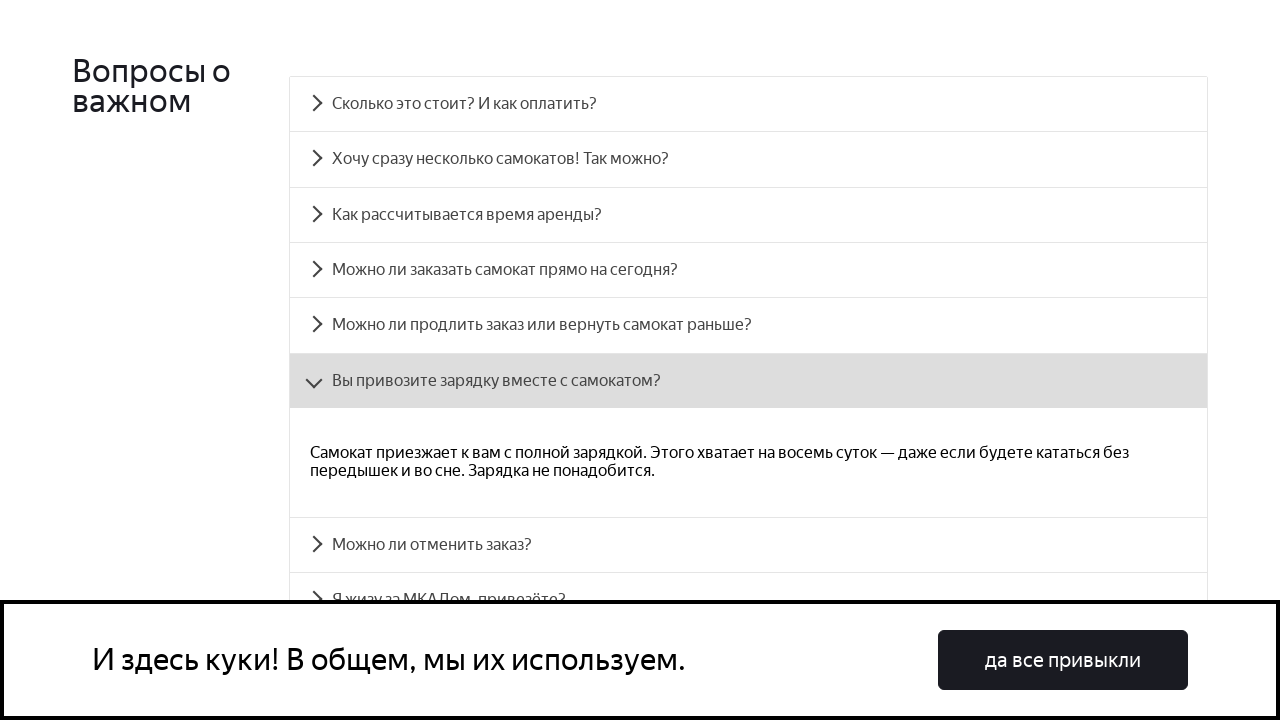